Tests multi-selection box by clicking on Hyundai option

Starting URL: http://omayo.blogspot.com/

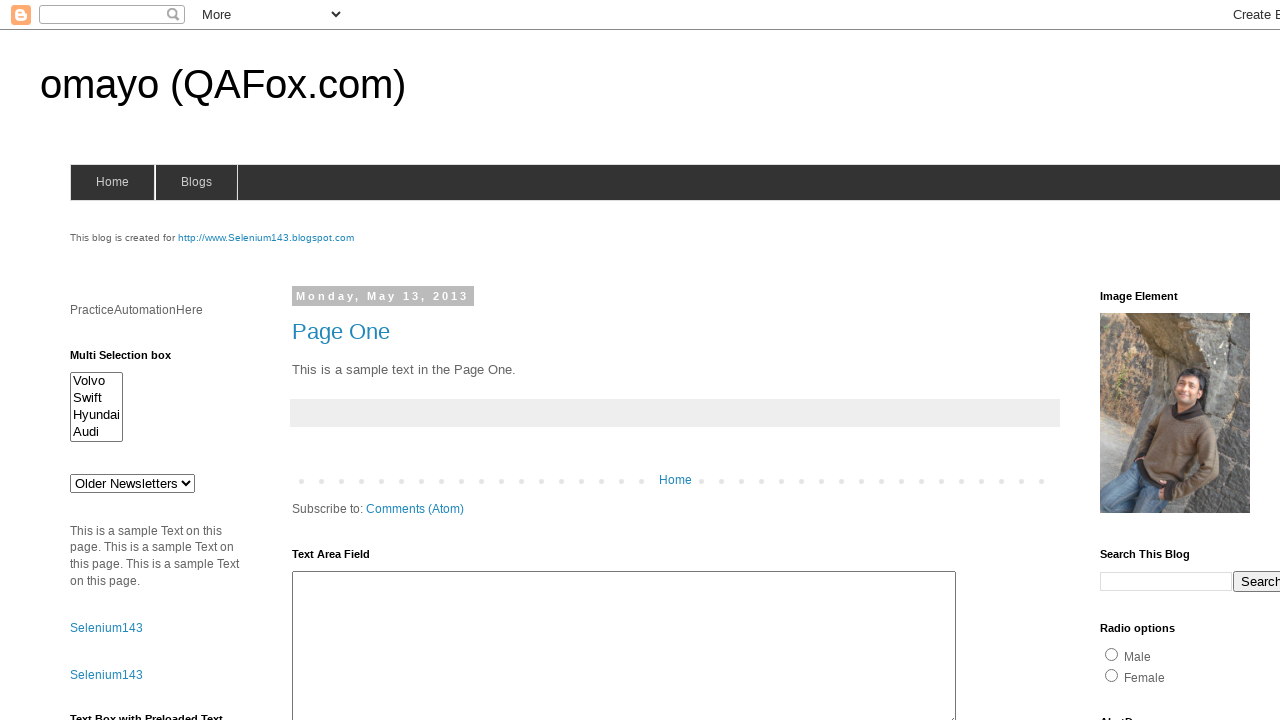

Clicked on Hyundai option in multi-selection box at (96, 415) on xpath=//option[contains(text(),'Hyundai')]
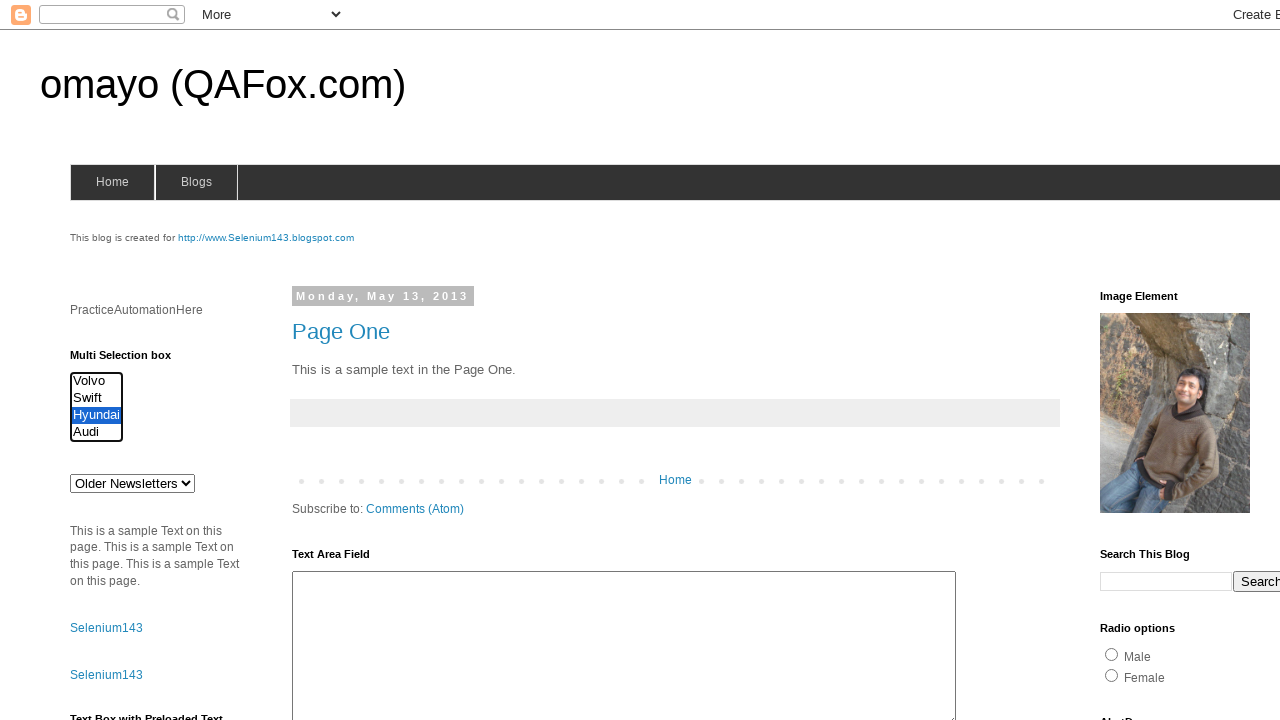

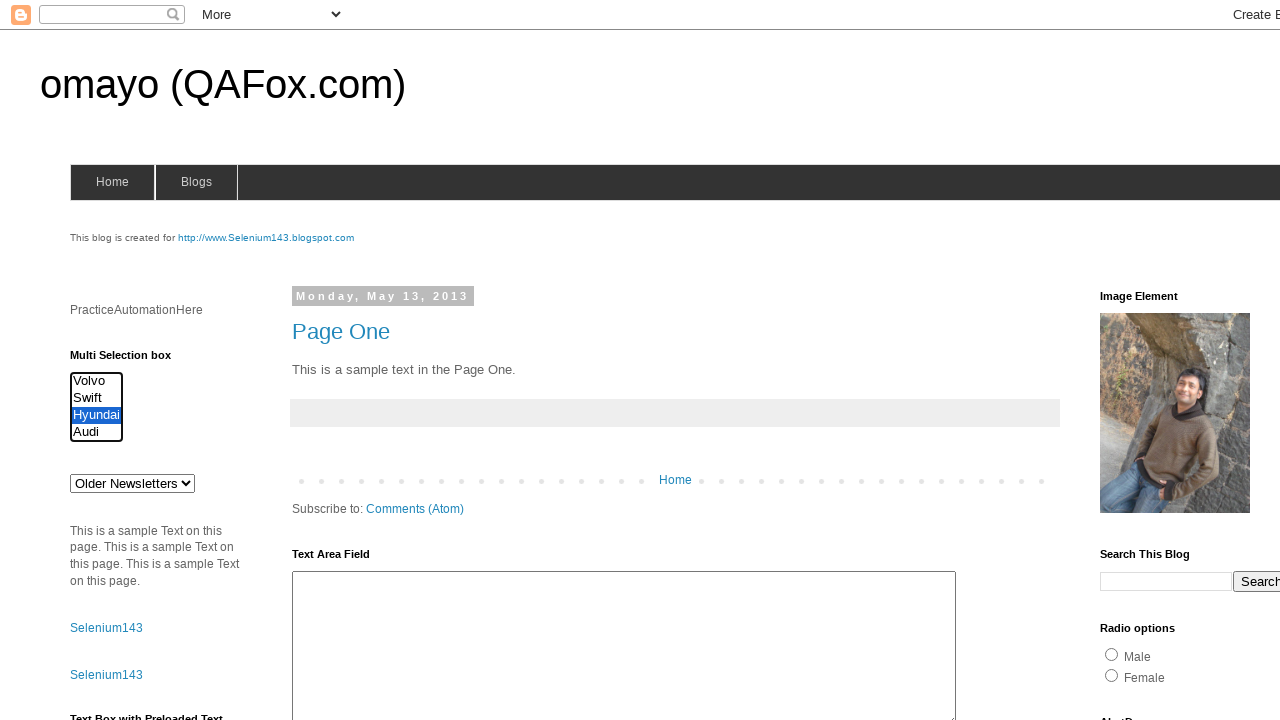